Tests browser window and tab handling by opening a new tab via link click, switching to the new tab to click another link, and then switching back to the original tab.

Starting URL: https://rahulshettyacademy.com/AutomationPractice/

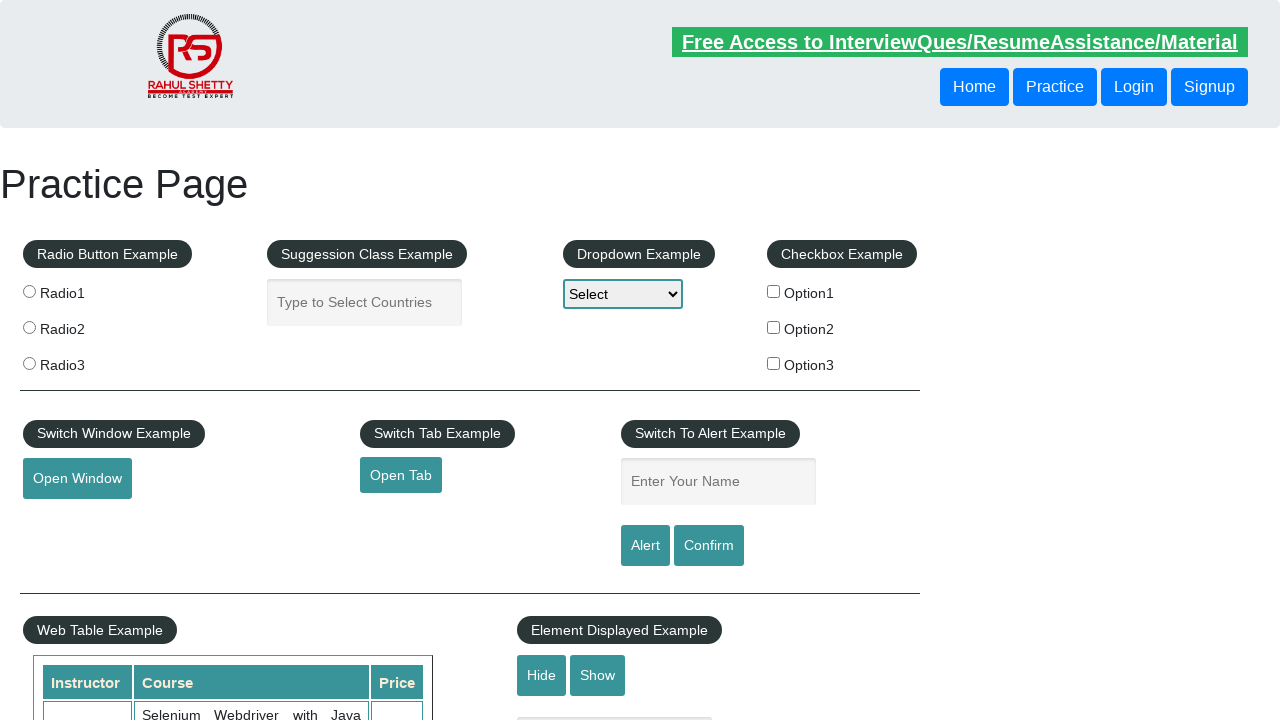

Clicked 'Open Tab' link to open new tab at (401, 475) on text=Open Tab
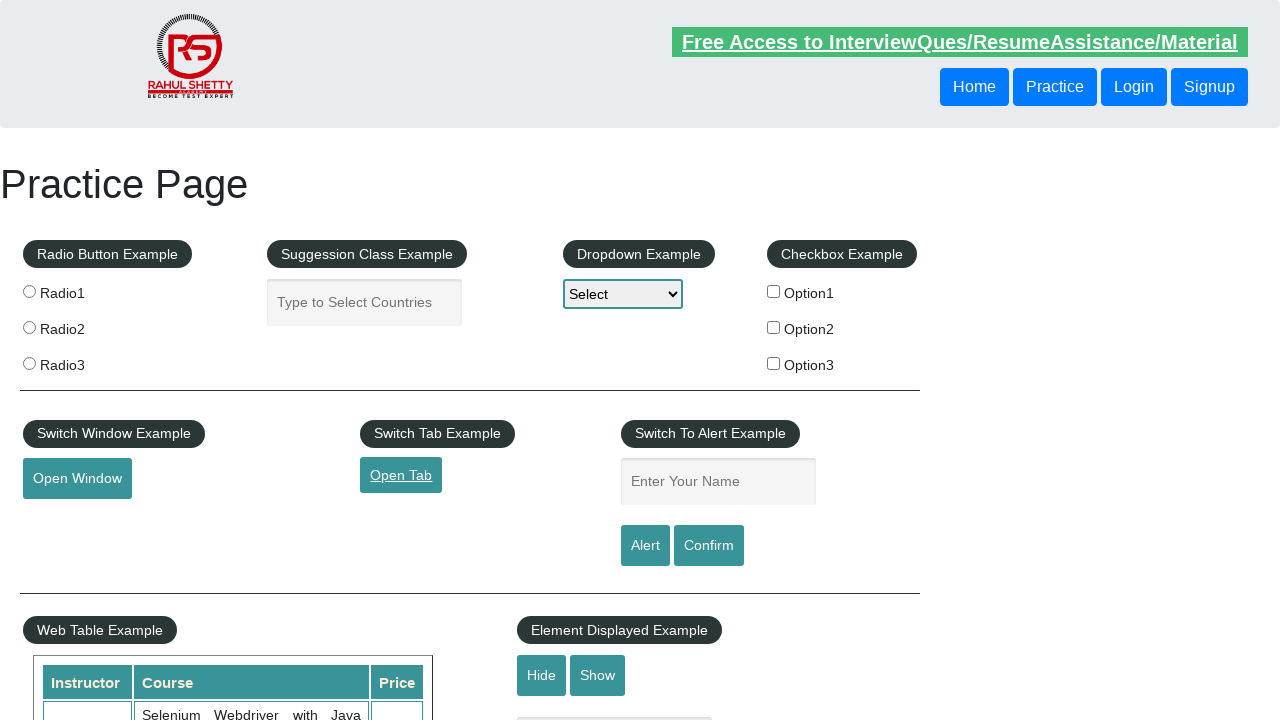

New tab opened and captured
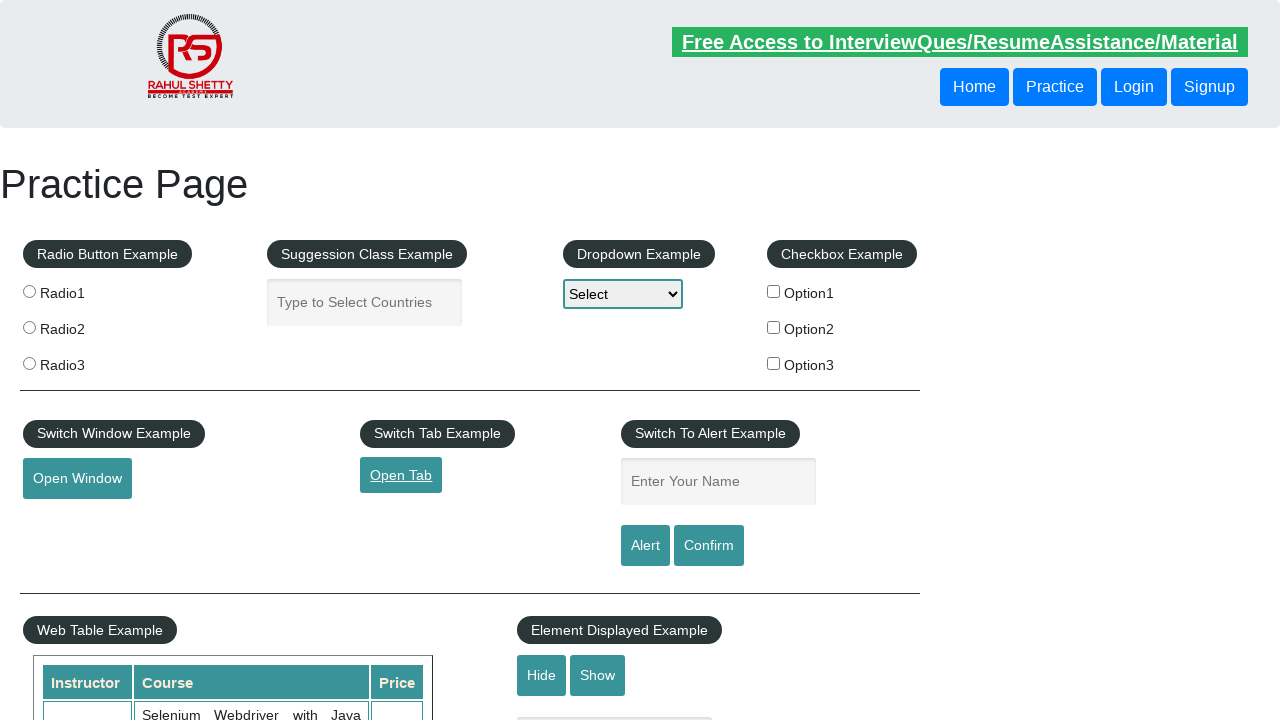

New tab page loaded completely
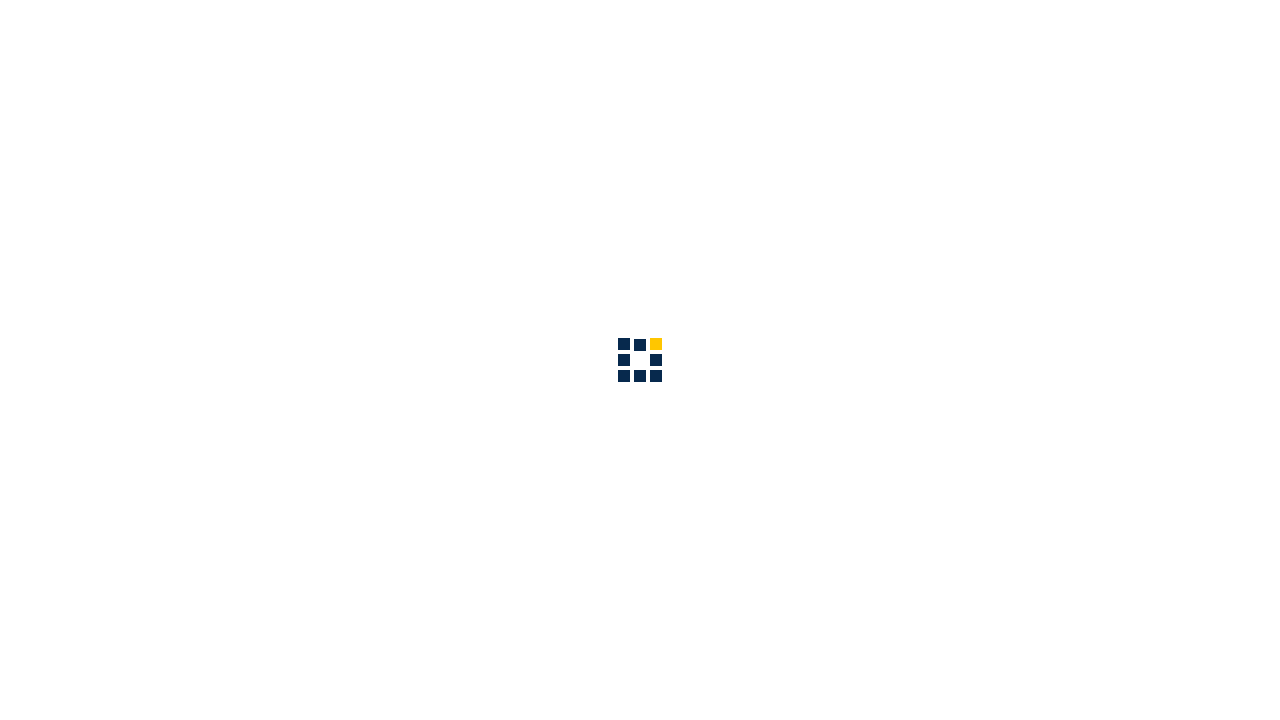

Clicked 'Access all our Courses' link in new tab at (1092, 26) on text=Access all our Courses
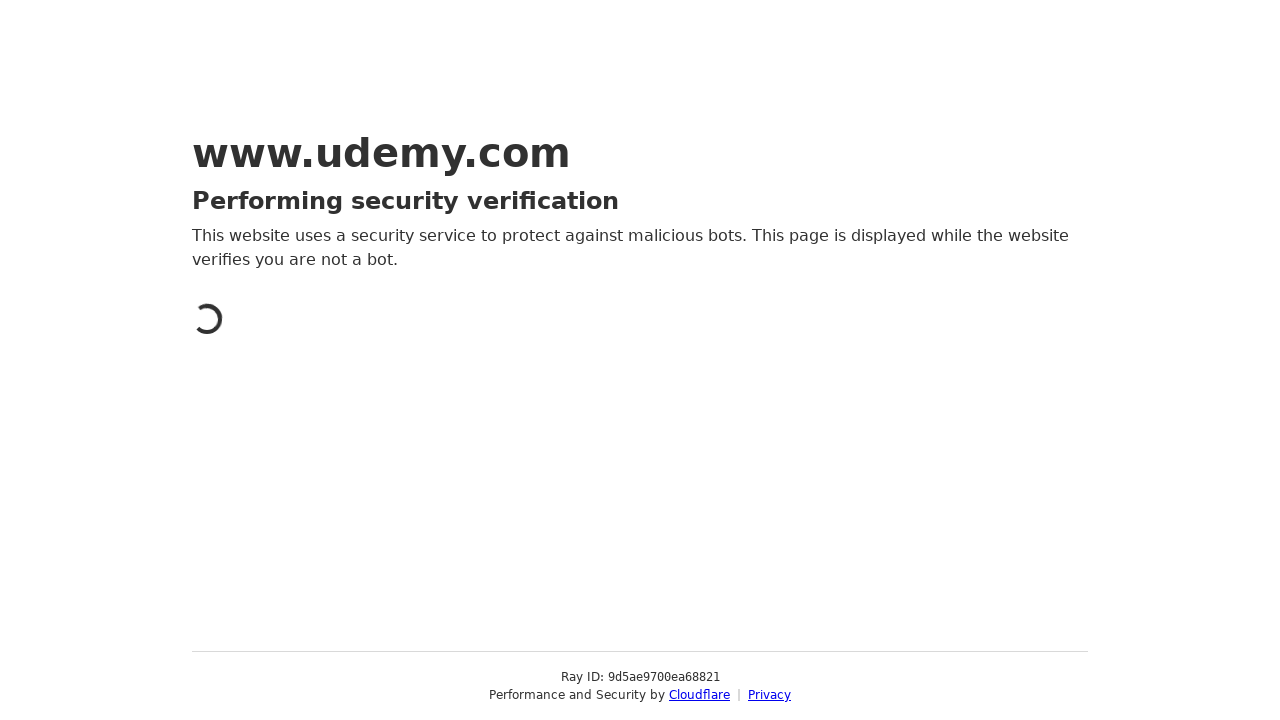

Courses page loaded after navigation
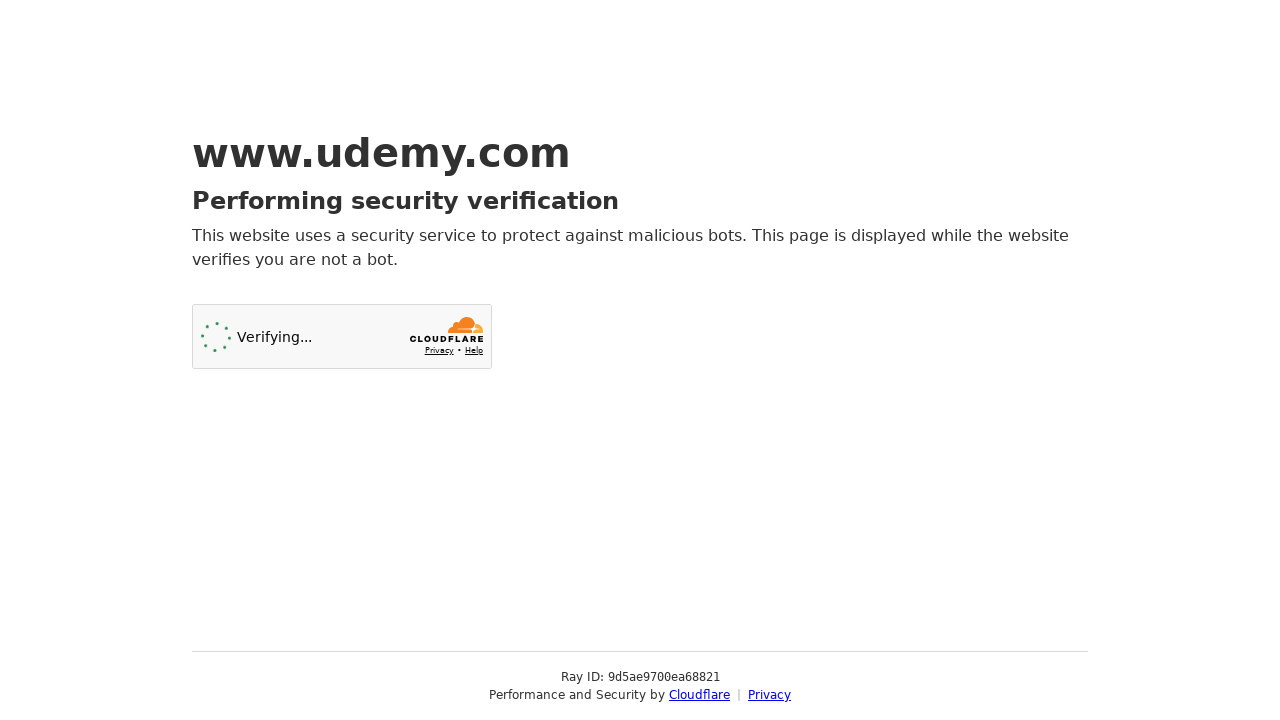

Switched back to original tab
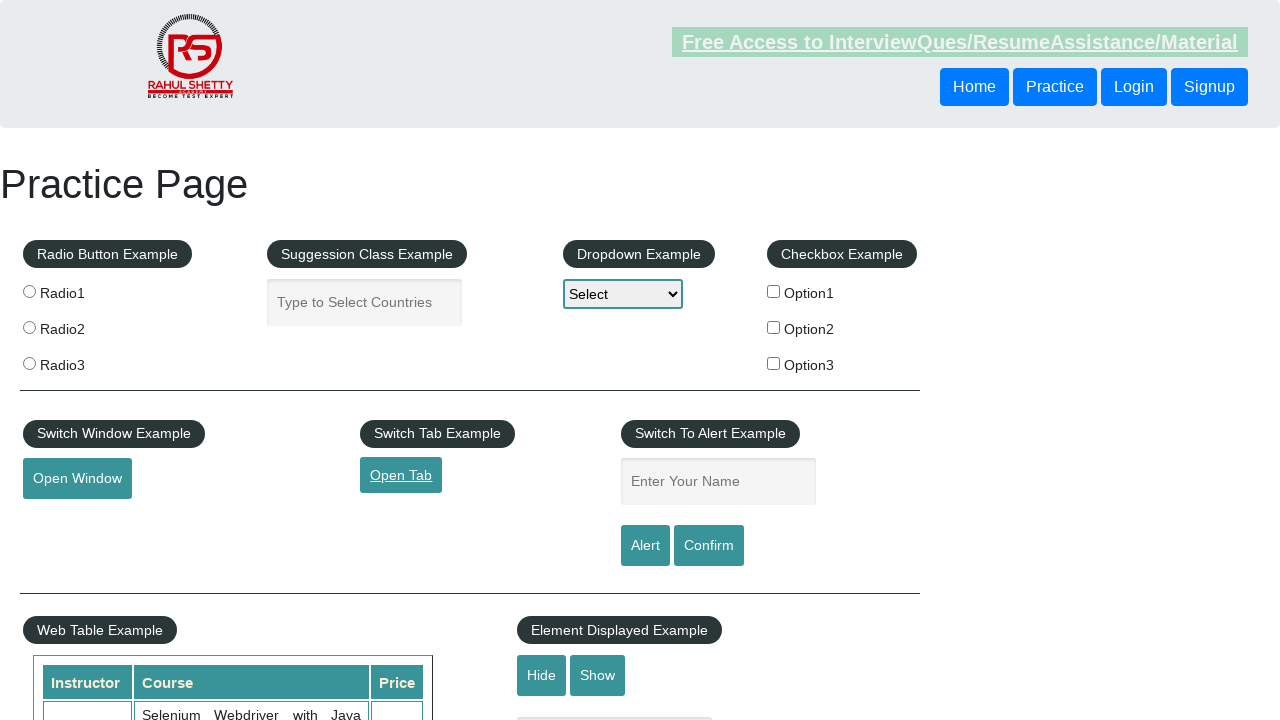

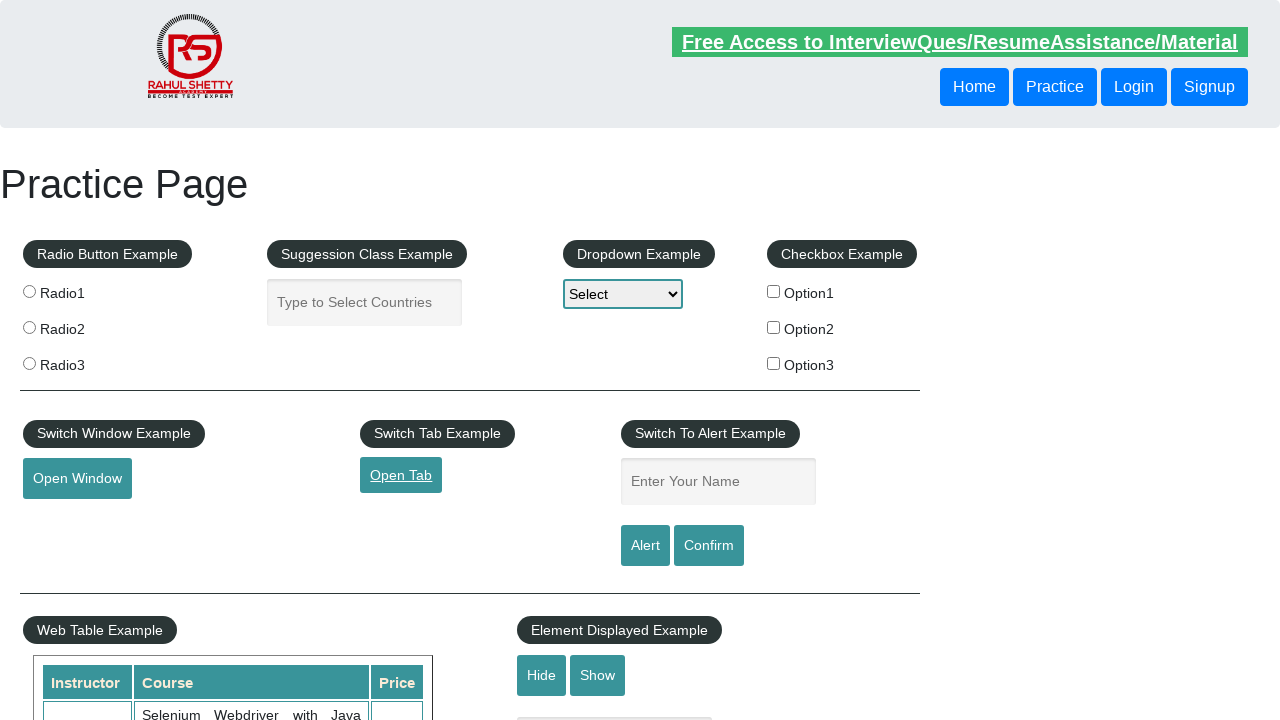